Waits for price to reach $100, clicks book button, solves a math problem and submits the answer

Starting URL: https://suninjuly.github.io/explicit_wait2.html

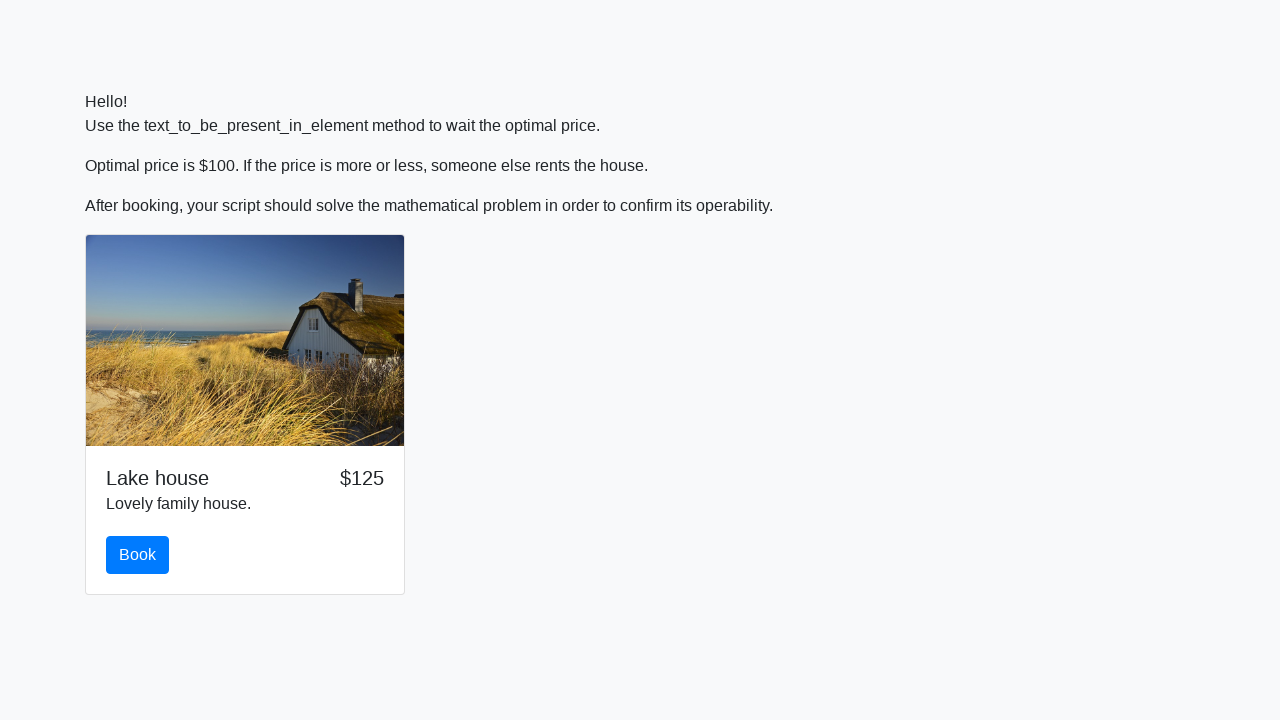

Waited for price to reach $100
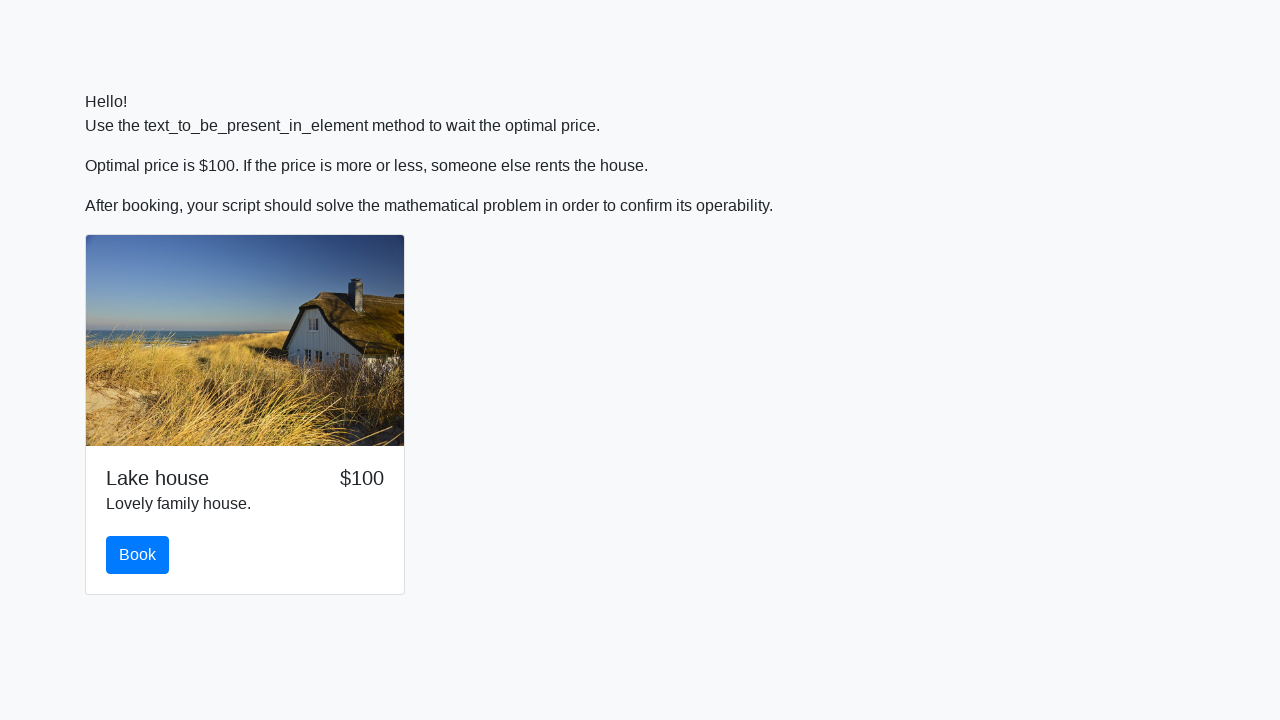

Clicked the book button at (138, 555) on #book
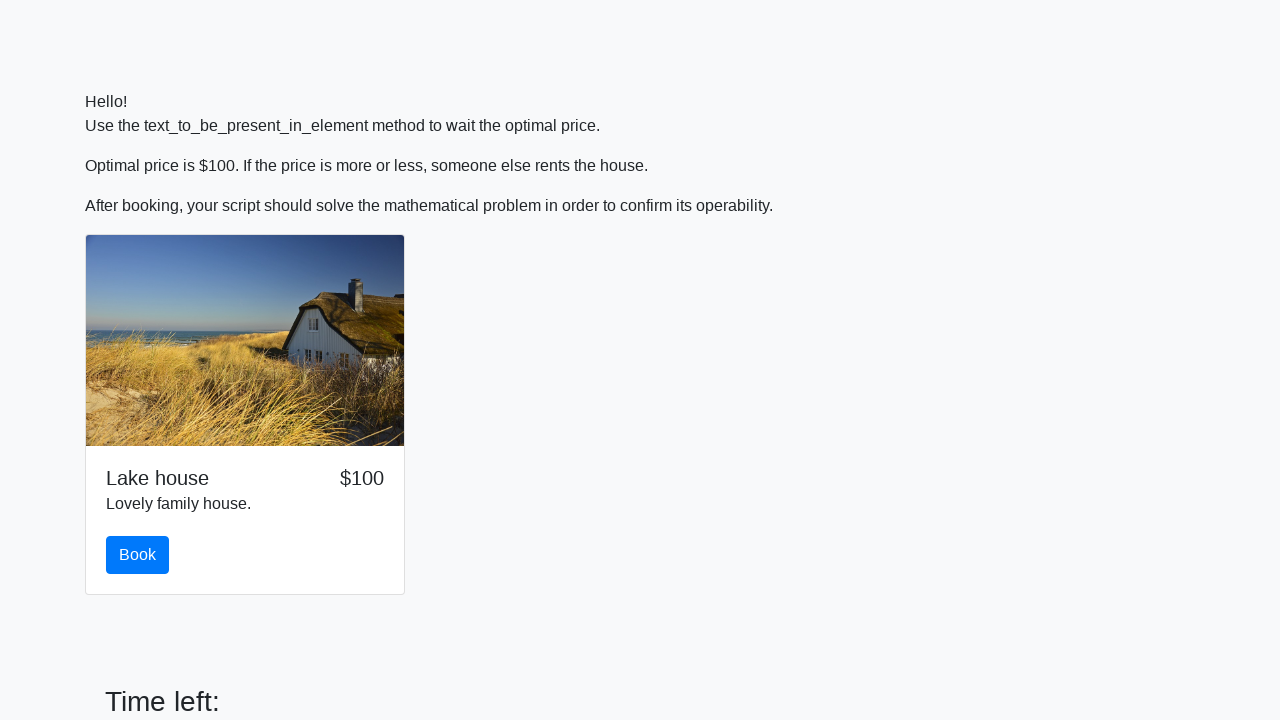

Retrieved value to calculate from input field: 434
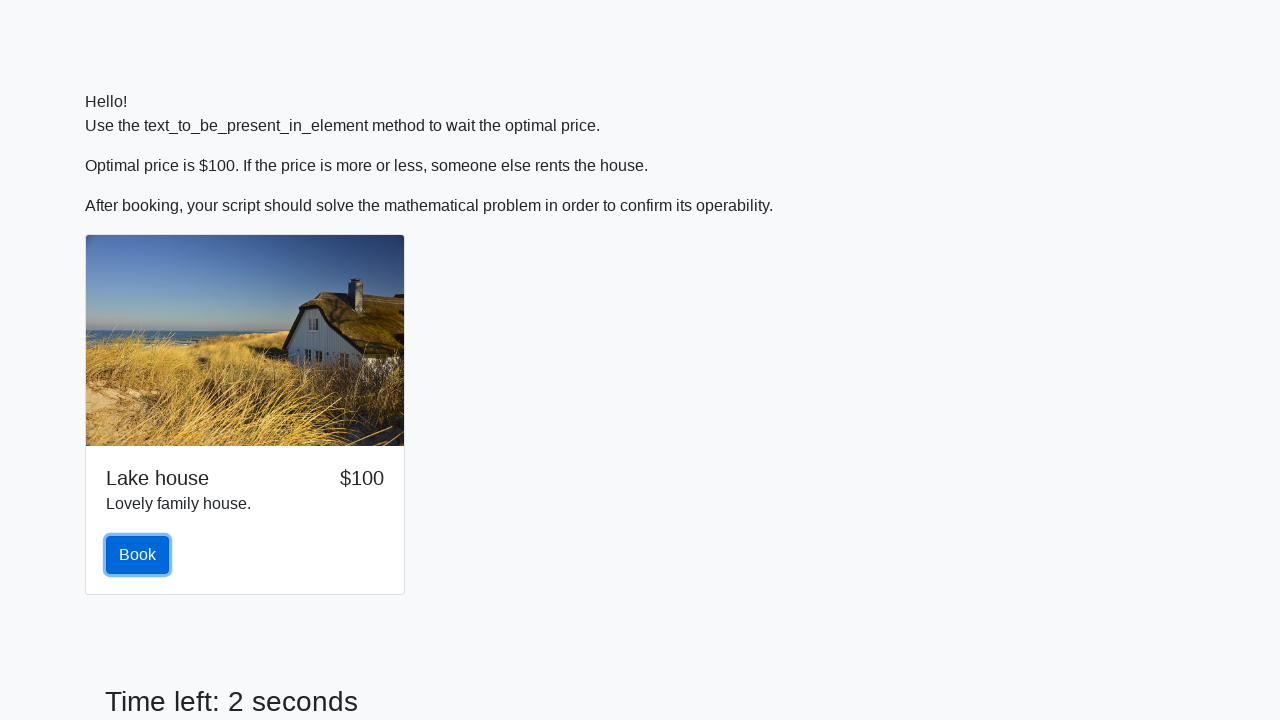

Calculated math problem result: 1.6732904715372385
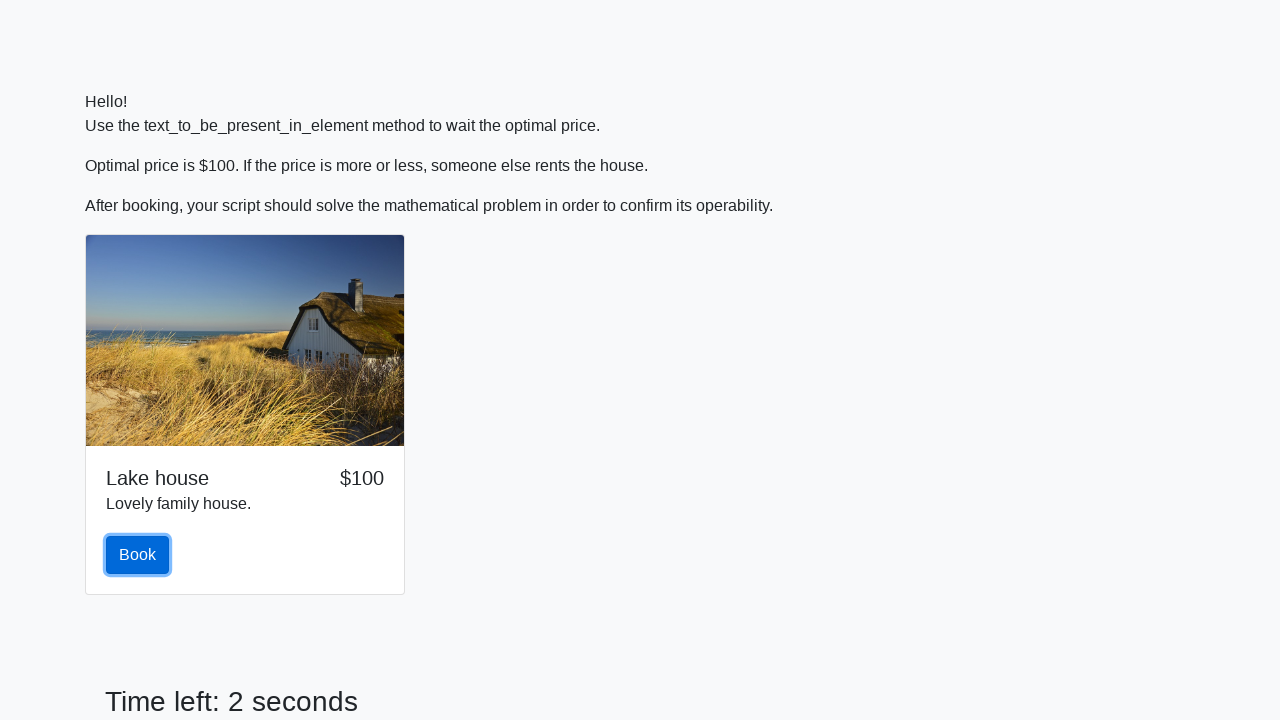

Filled answer field with calculated result: 1.6732904715372385 on #answer
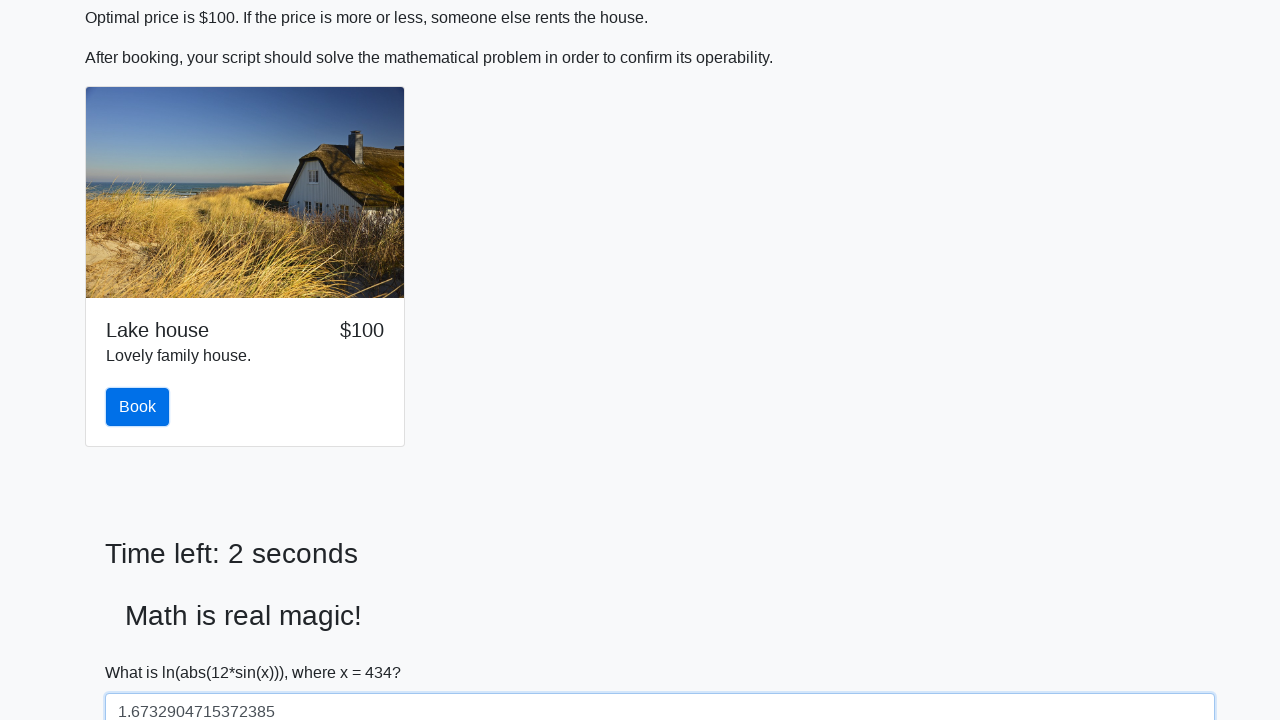

Clicked submit button to submit the form at (143, 651) on button[type='submit']
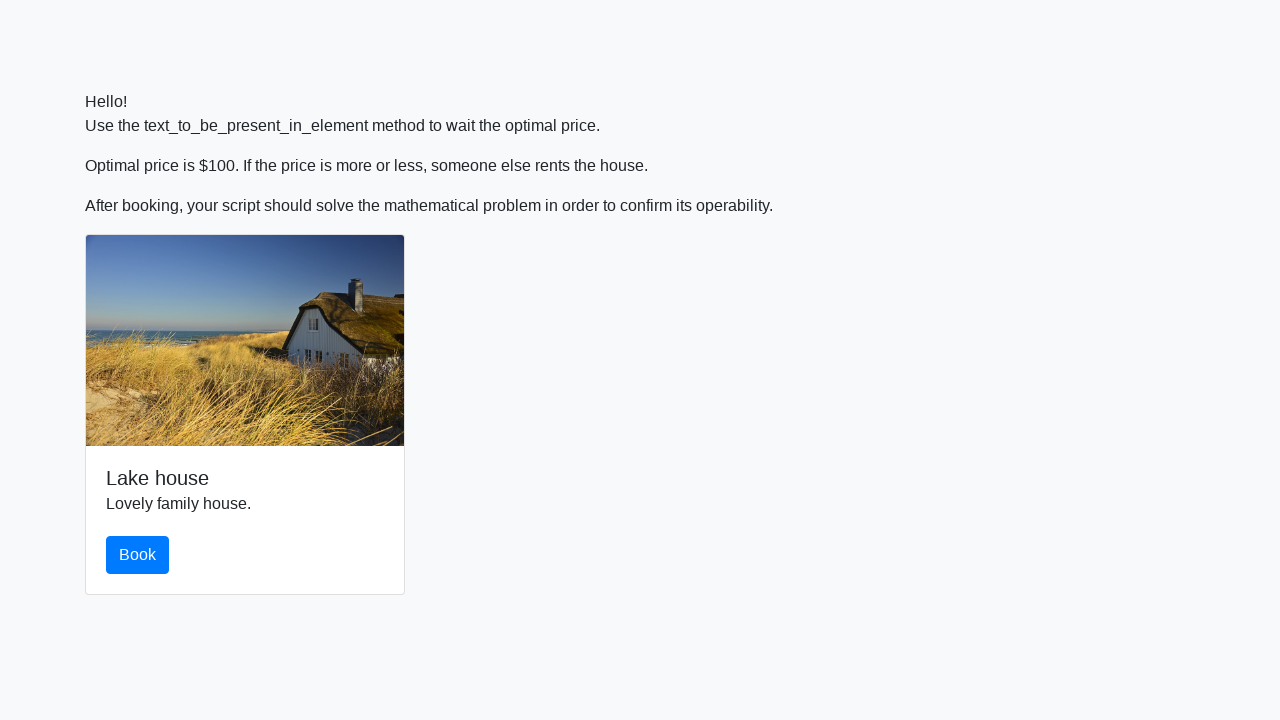

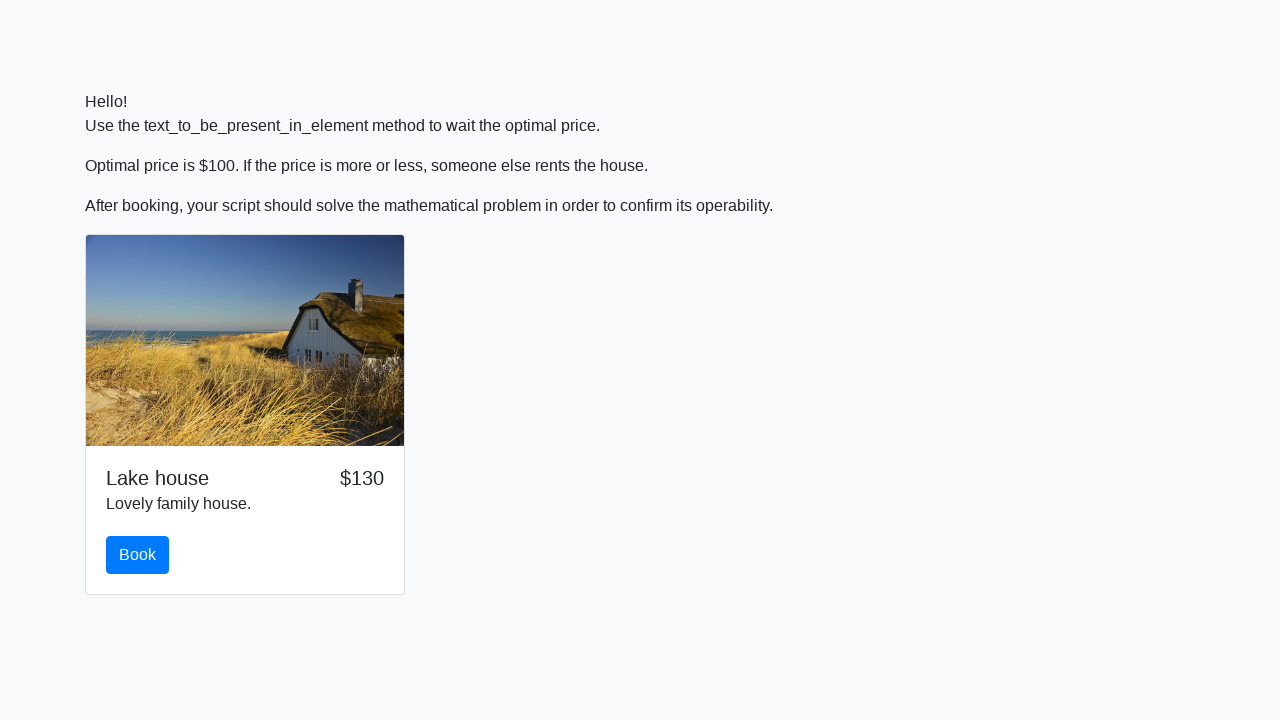